Tests prompt dialog by dismissing it without entering text

Starting URL: https://testpages.eviltester.com/styled/alerts/alert-test.html

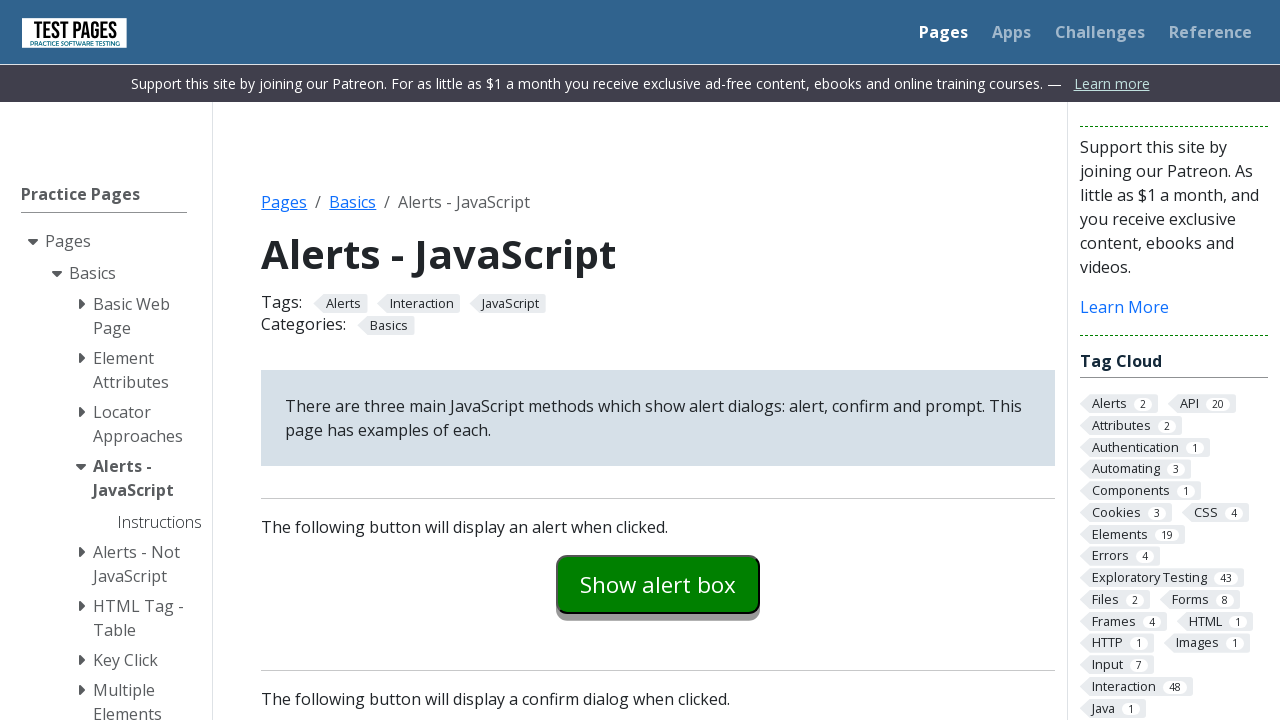

Set up dialog handler to dismiss prompt without entering text
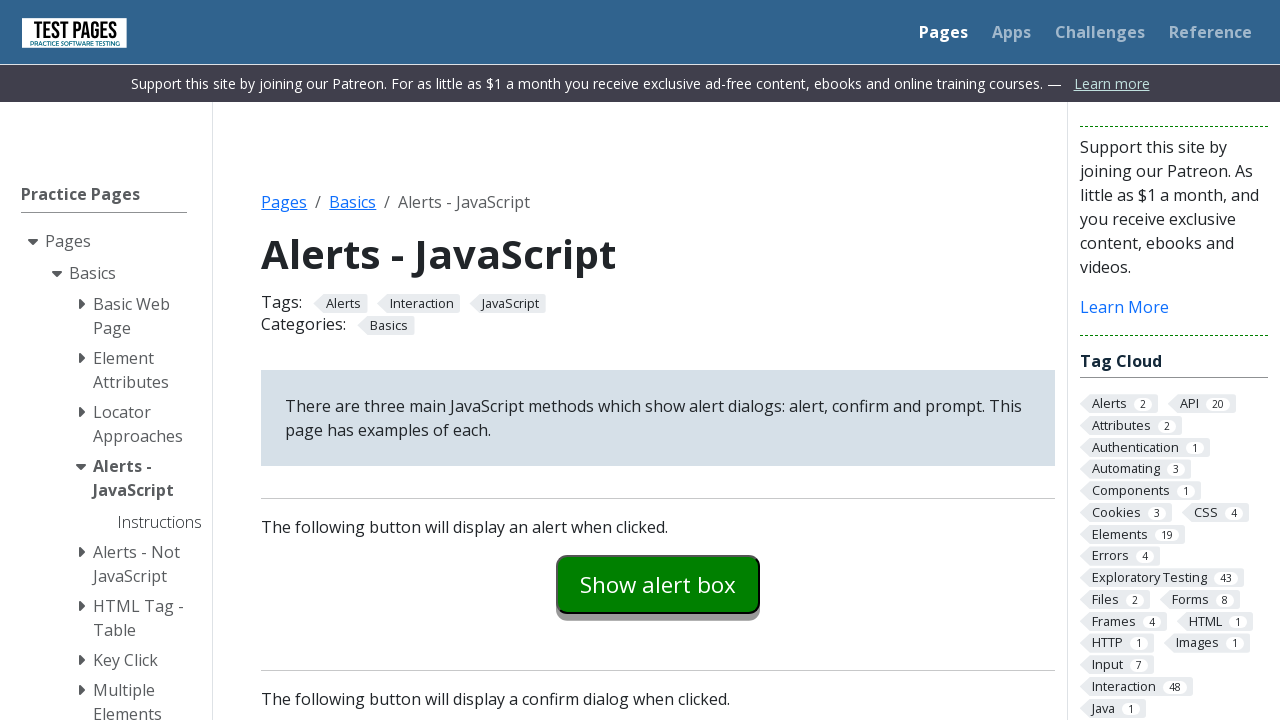

Clicked the prompt button to trigger prompt dialog at (658, 360) on #promptexample
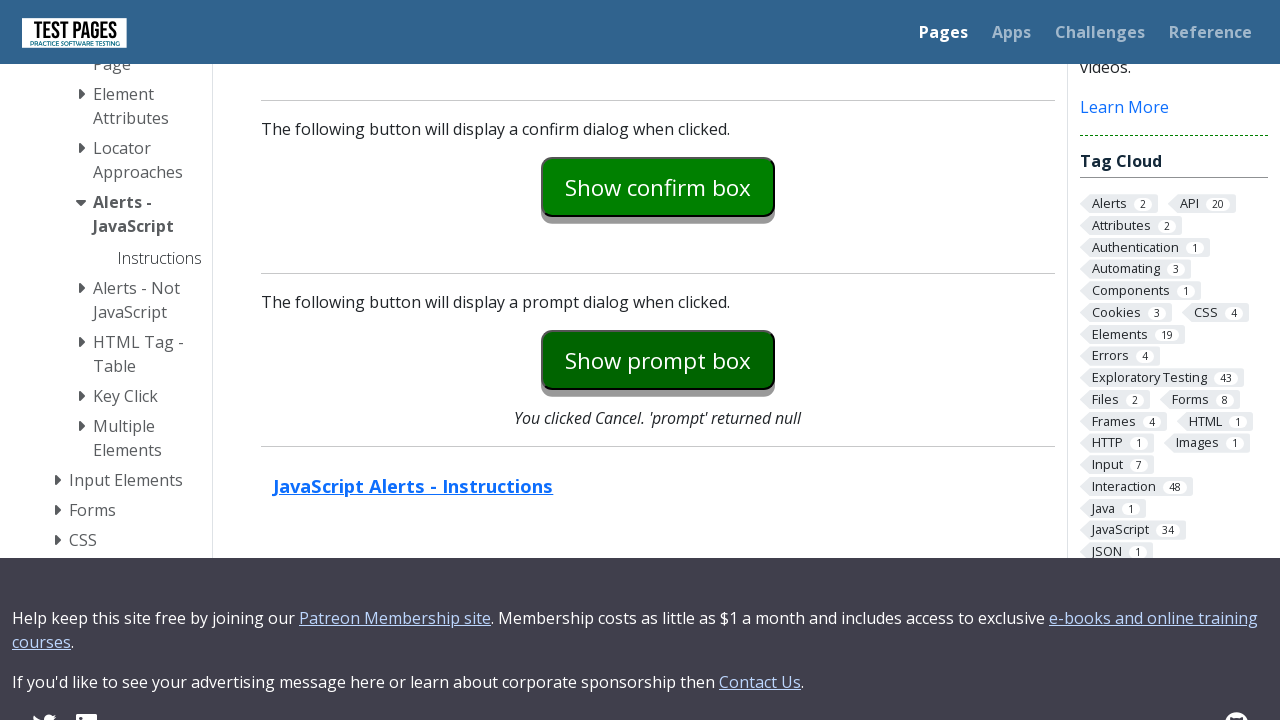

Prompt explanation text appeared after dismissing dialog
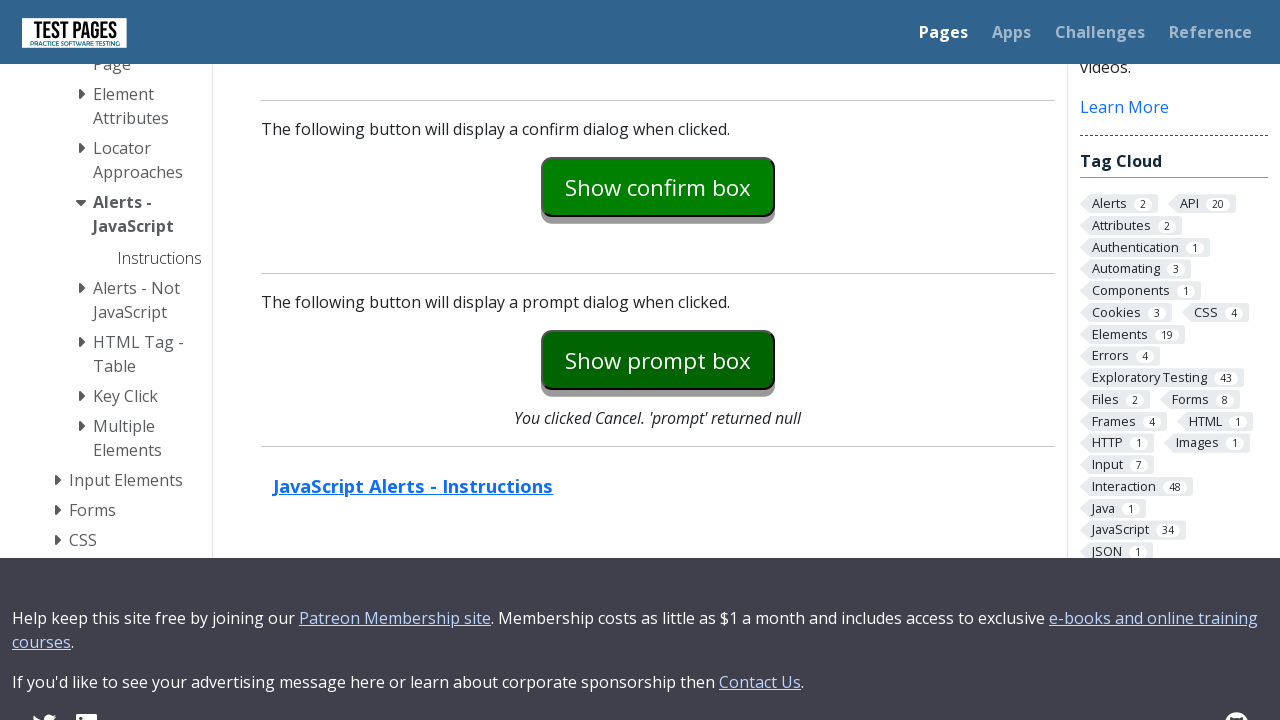

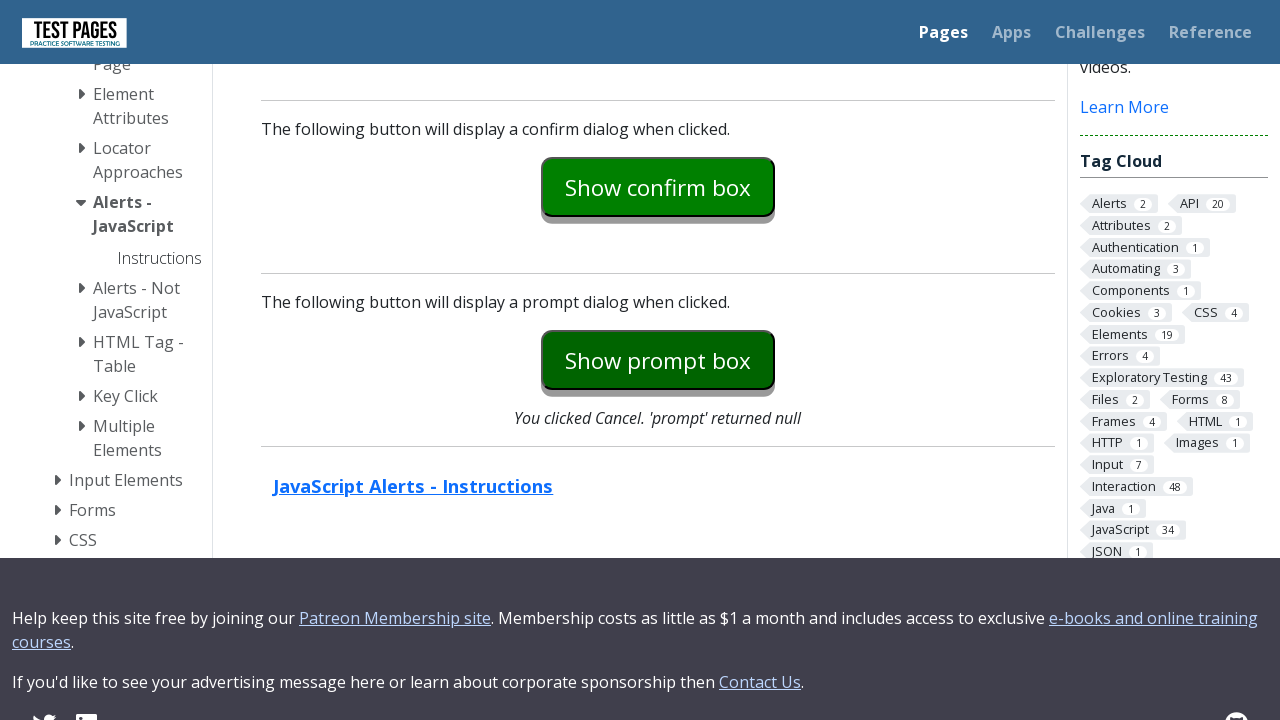